Tests JavaScript prompt alert functionality by clicking a button to trigger a prompt, entering text, and accepting the alert

Starting URL: http://www.tizag.com/javascriptT/javascriptprompt.php

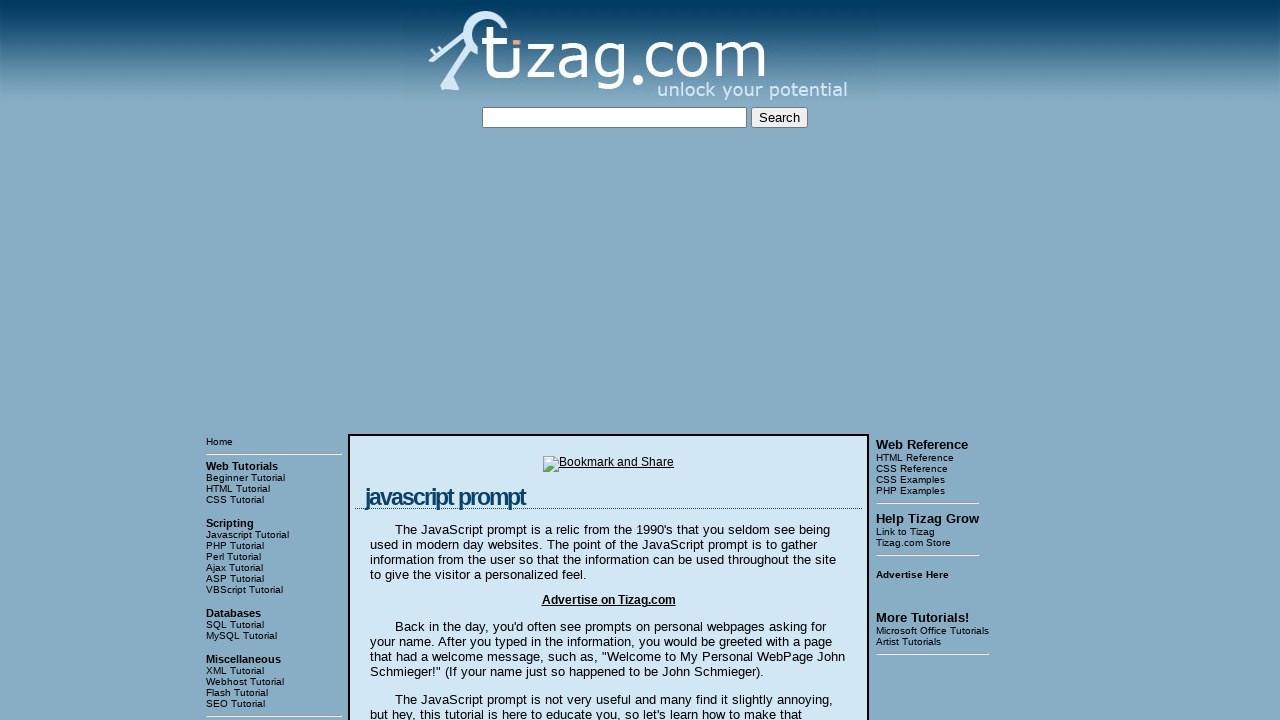

Clicked 'Say my name!' button to trigger prompt alert at (419, 361) on input[value='Say my name!']
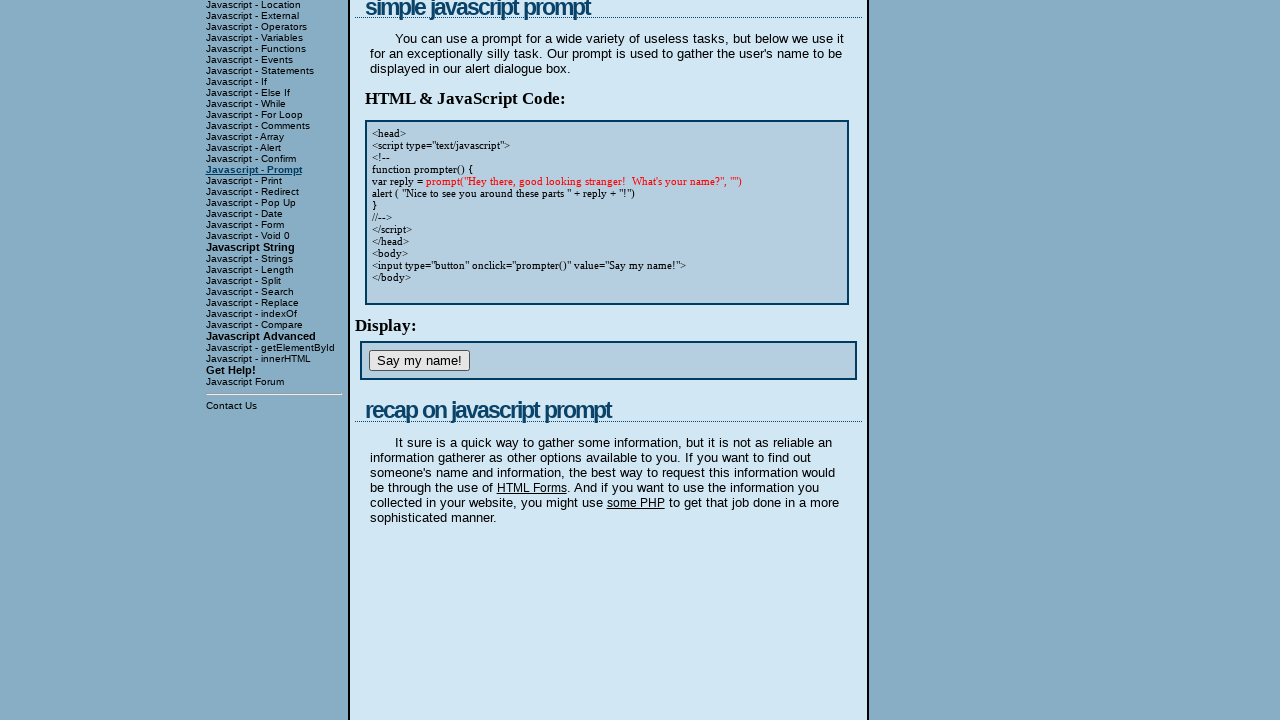

Set up dialog handler to accept prompt with 'Shamima'
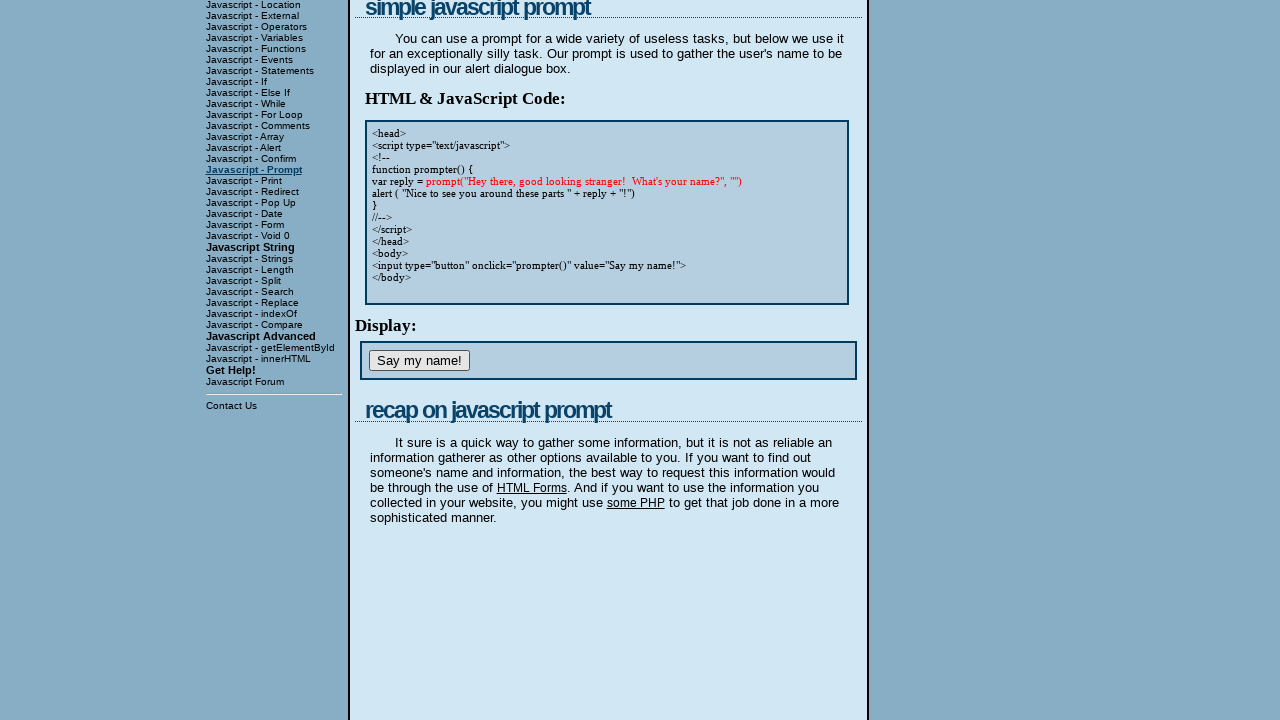

Triggered button click via JavaScript to display prompt dialog
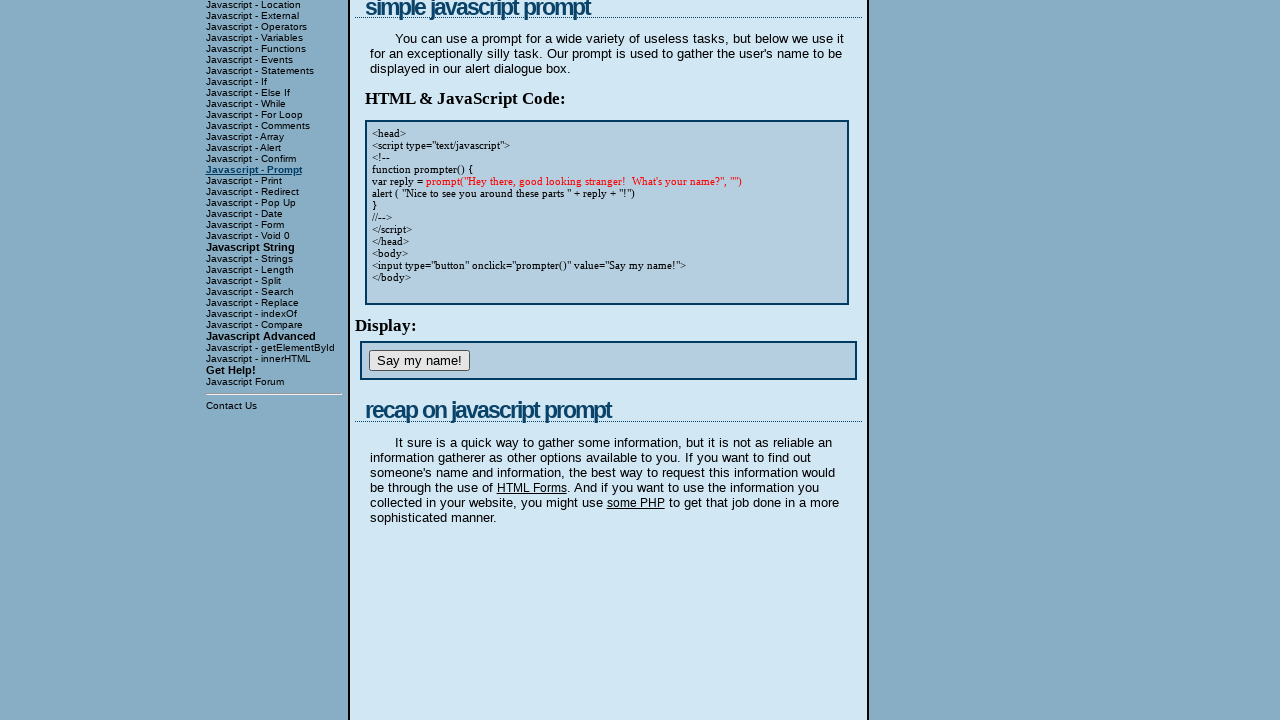

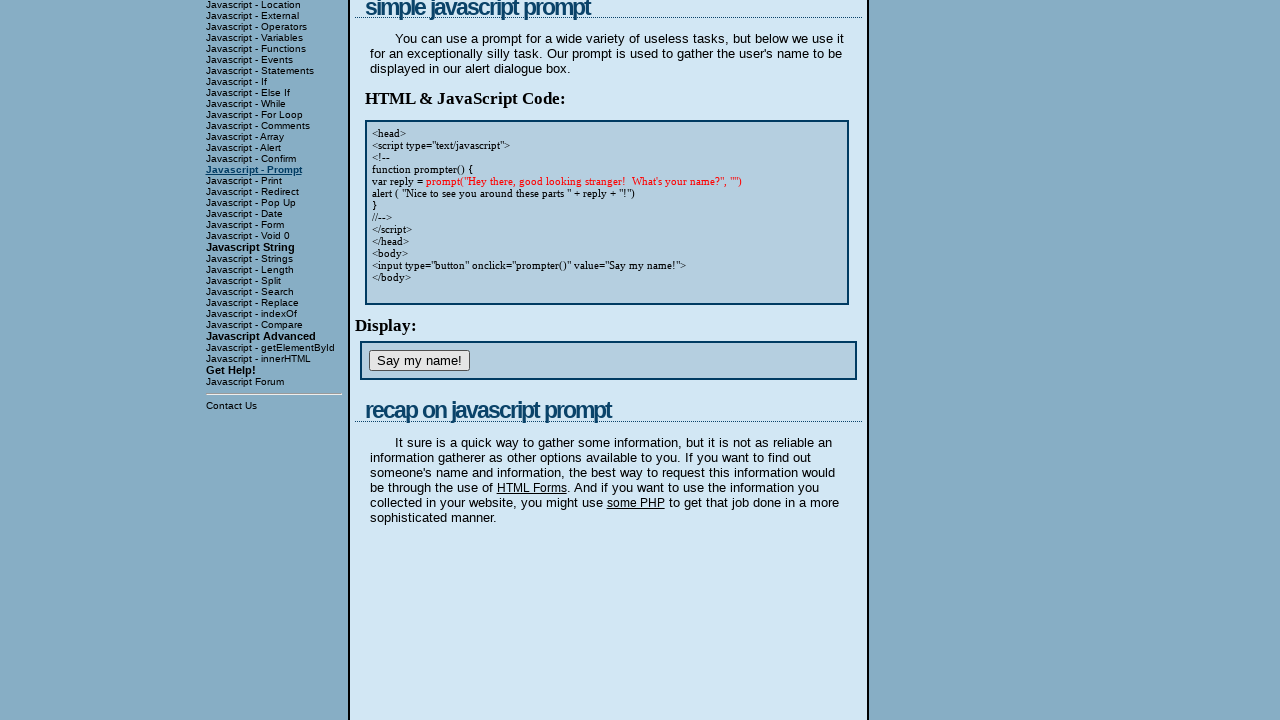